Tests element display status and interacts with form elements if they are displayed

Starting URL: https://automationfc.github.io/basic-form/index.html

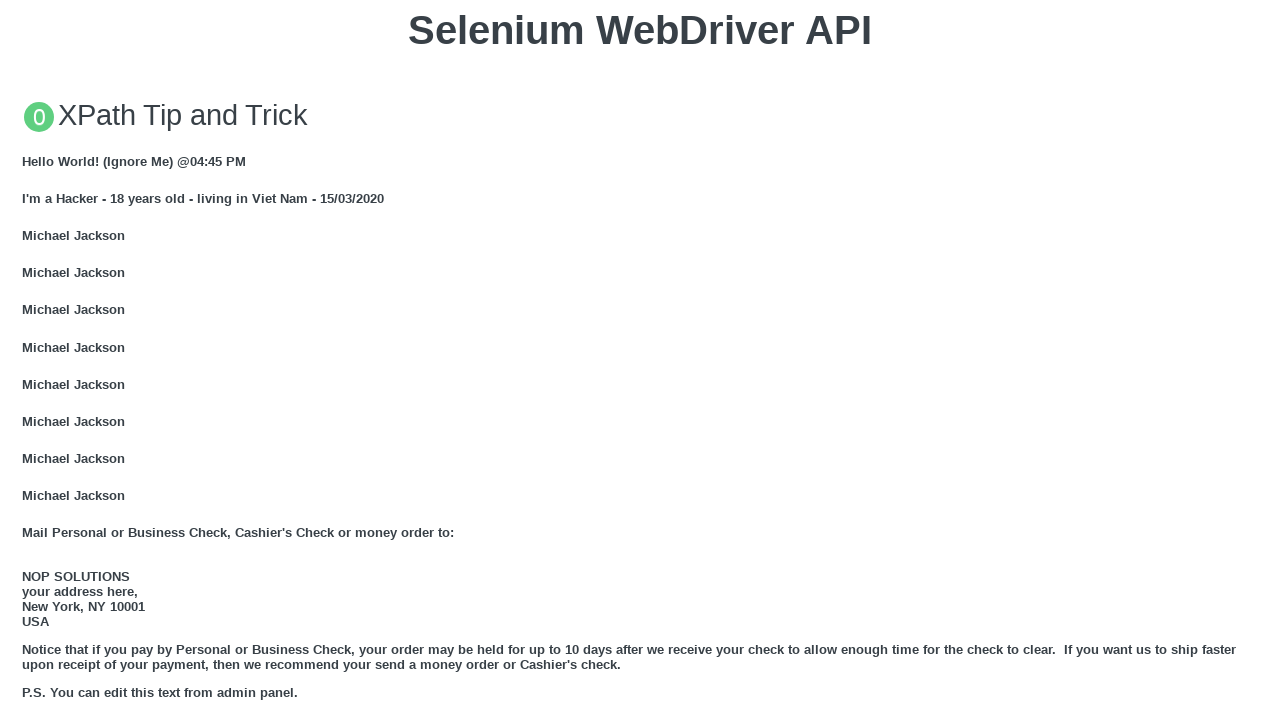

Checked if email field is visible
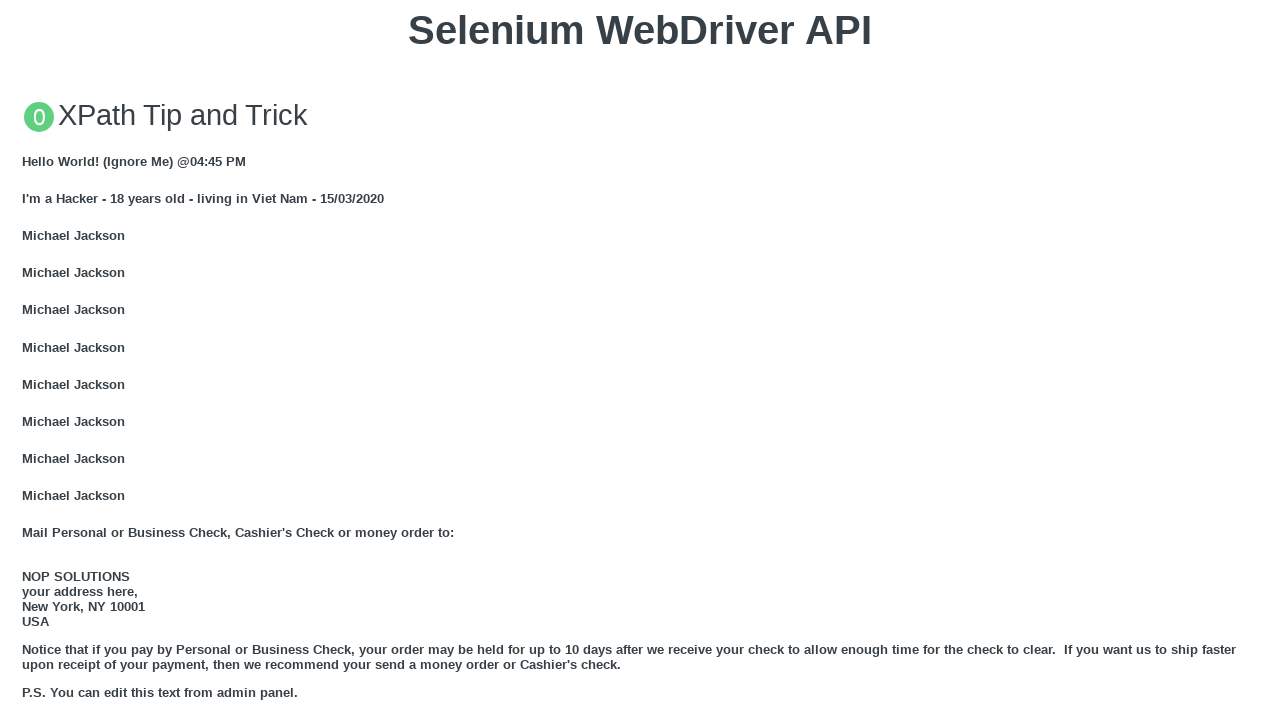

Filled email field with 'testuser2024@gmail.com' on //input[@id='mail']
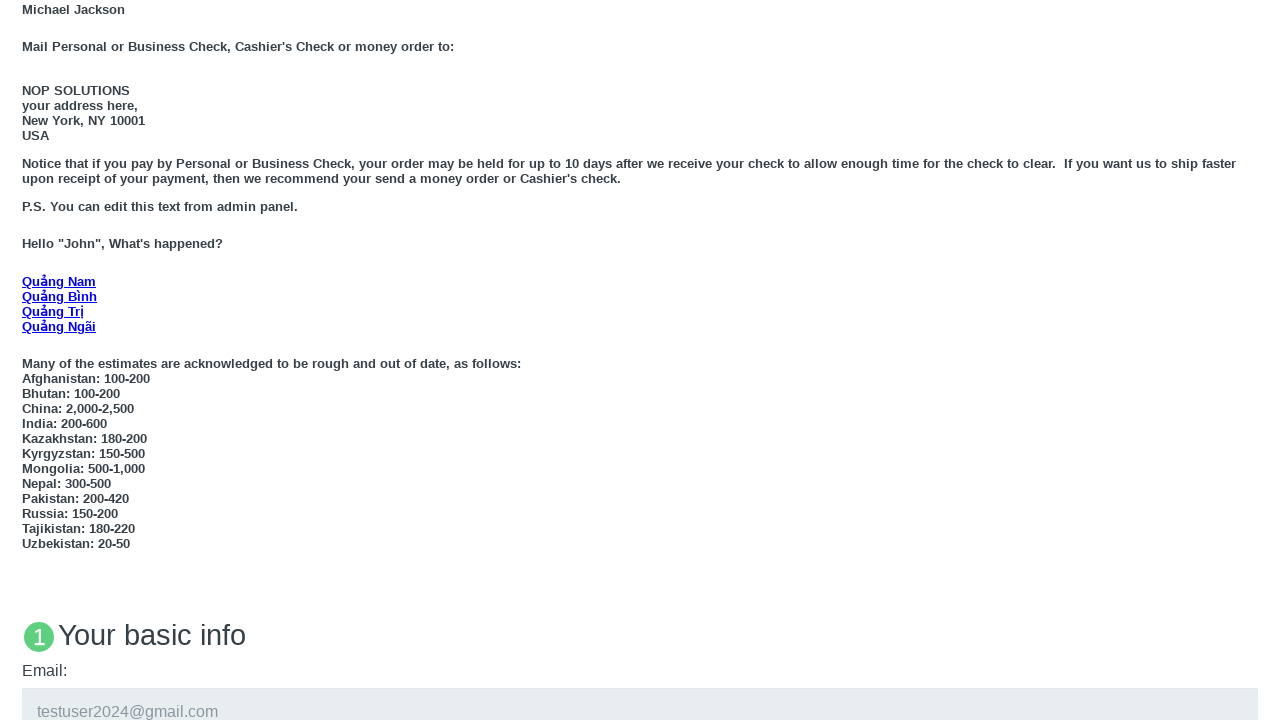

Checked if under 18 radio button is visible
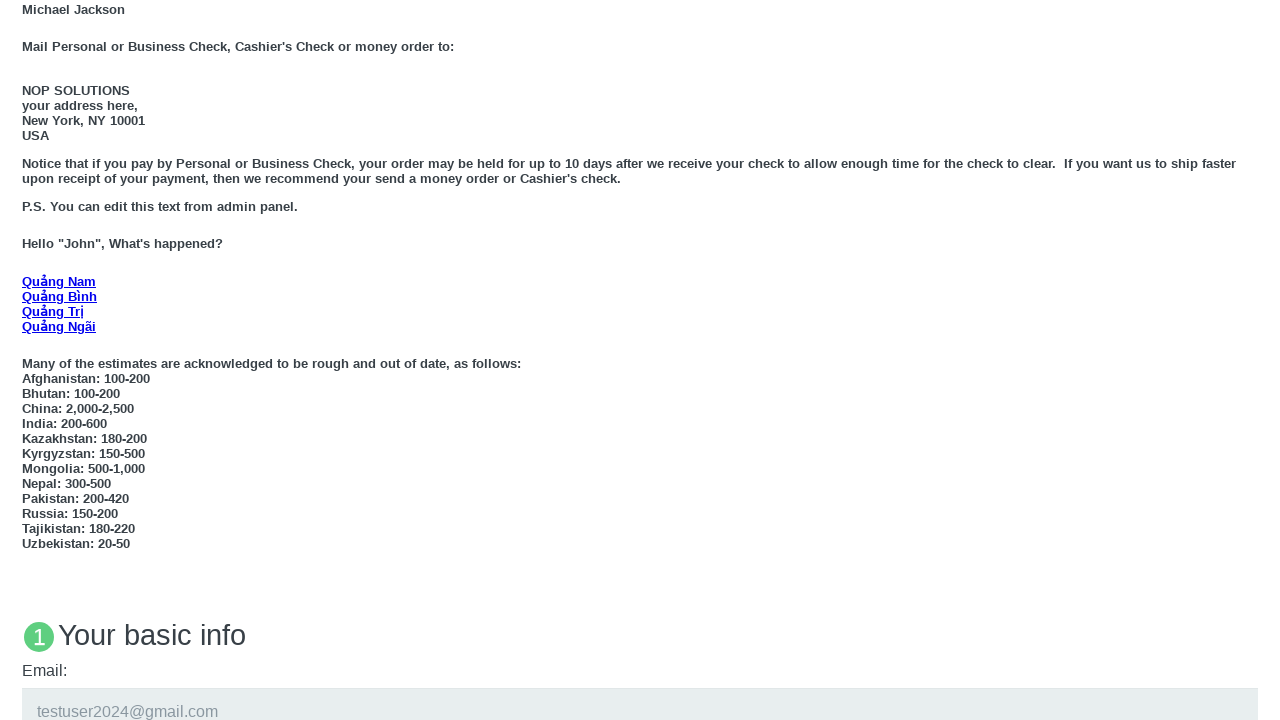

Clicked under 18 radio button at (28, 360) on input#under_18
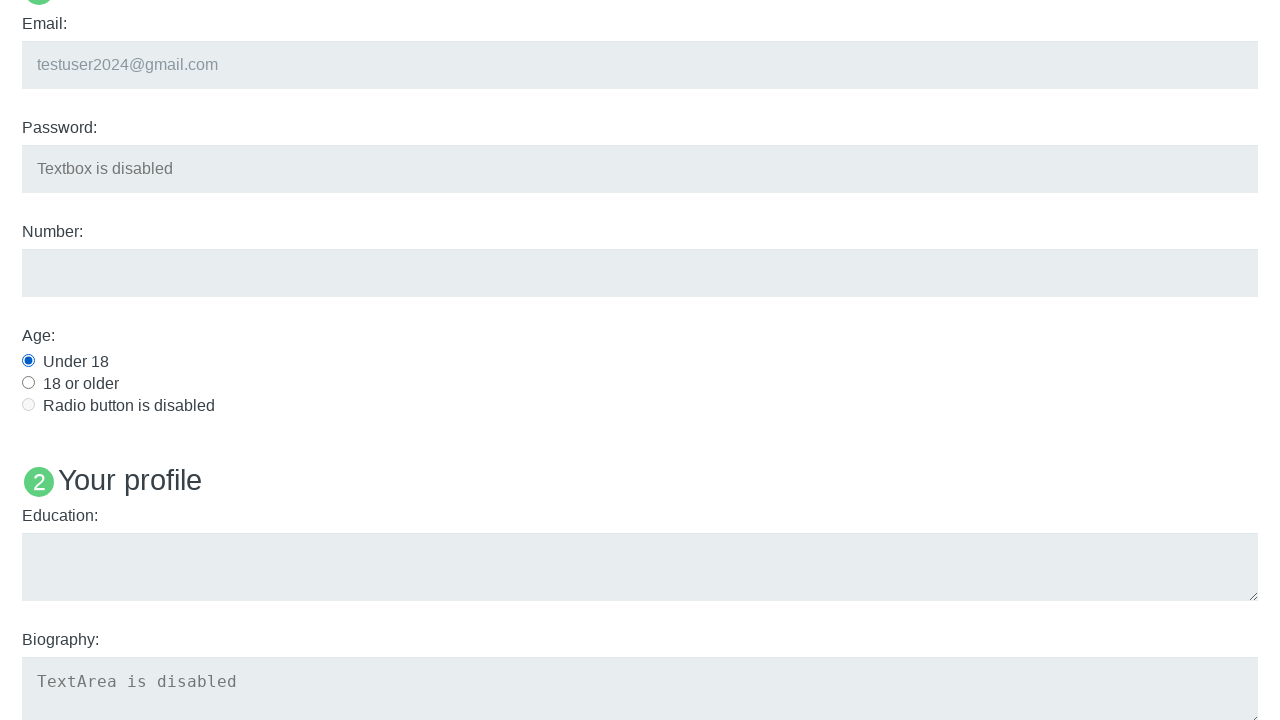

Checked if education textarea is visible
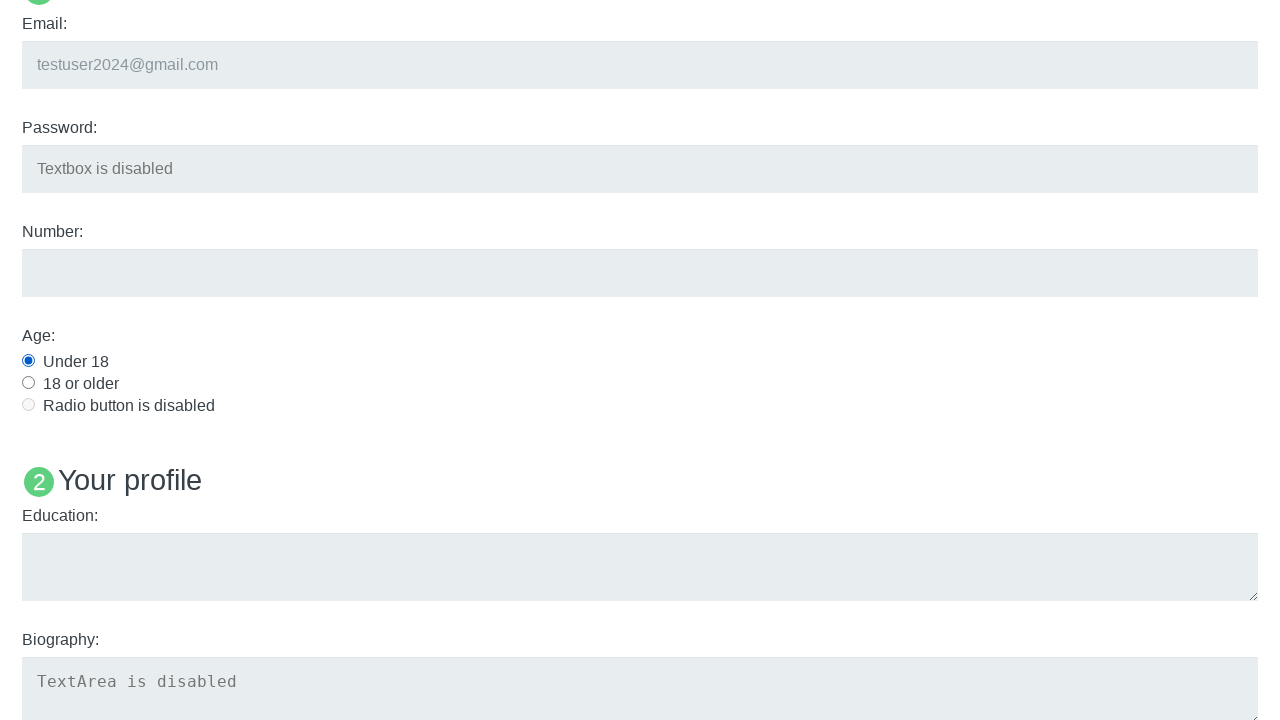

Filled education textarea with 'Computer Science' on textarea#edu
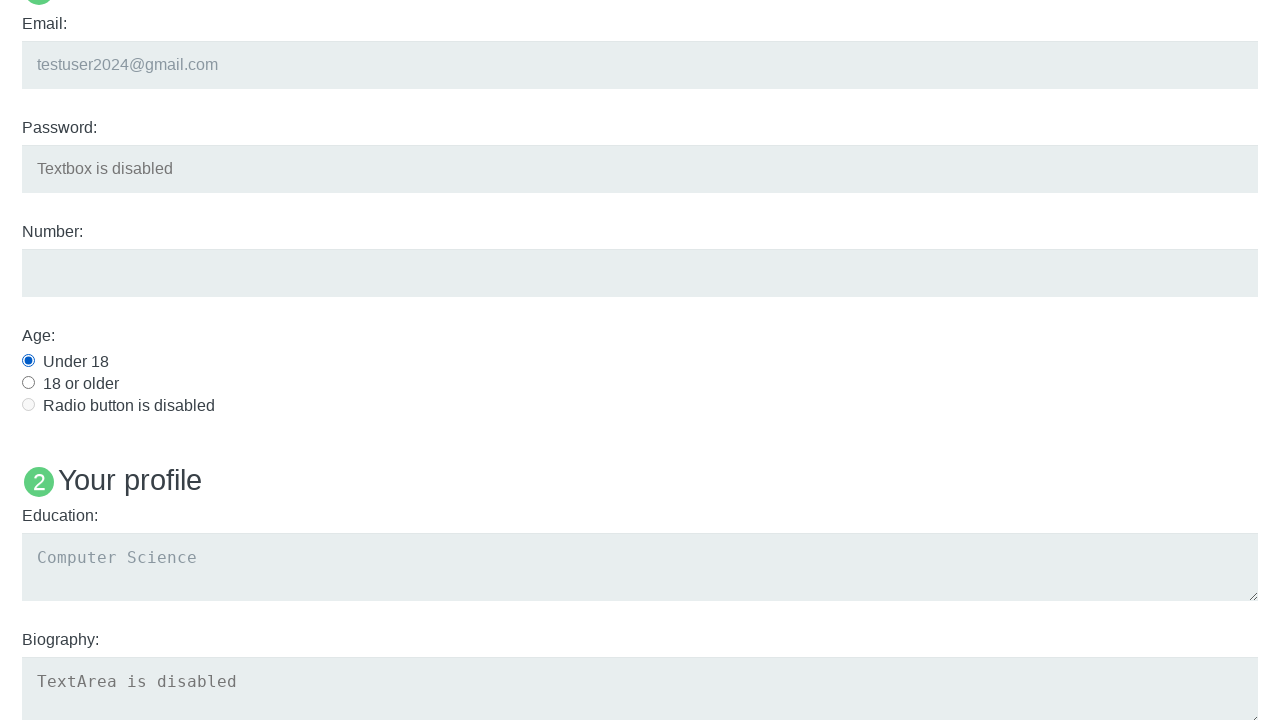

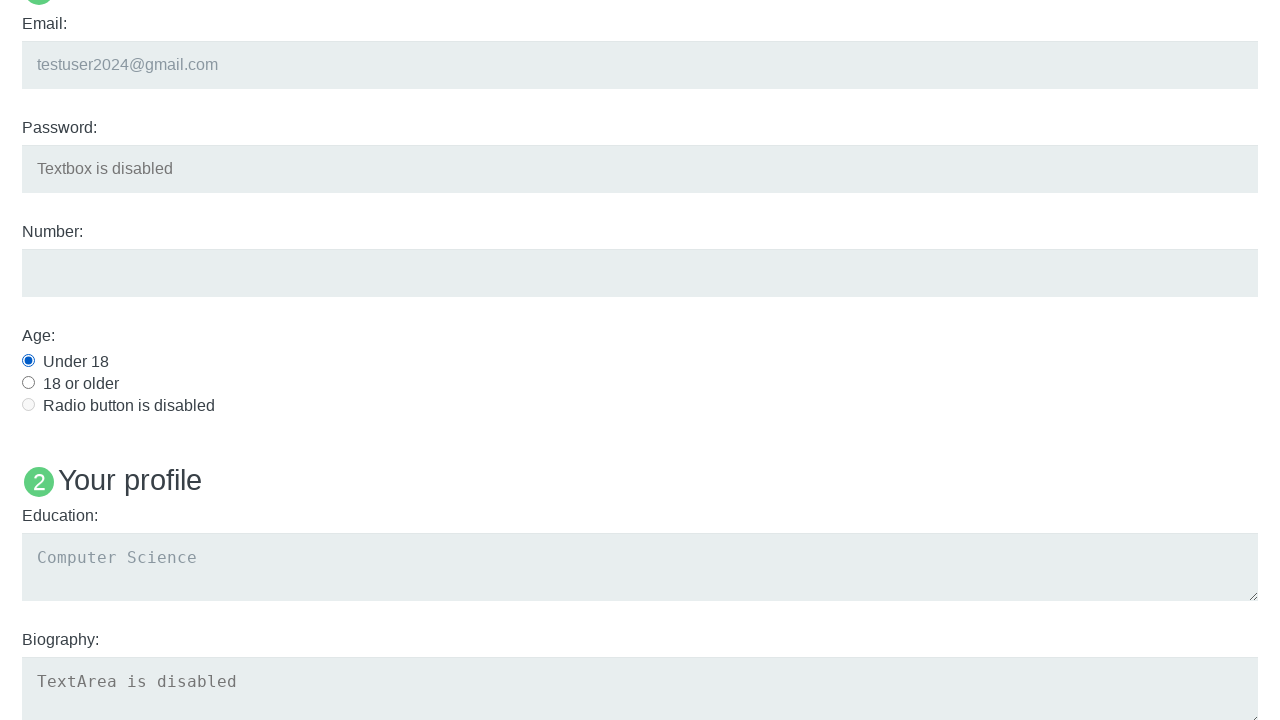